Tests e-commerce functionality by finding a specific product (Cucumber) from the product list and adding it to the shopping cart

Starting URL: https://rahulshettyacademy.com/seleniumPractise/#/

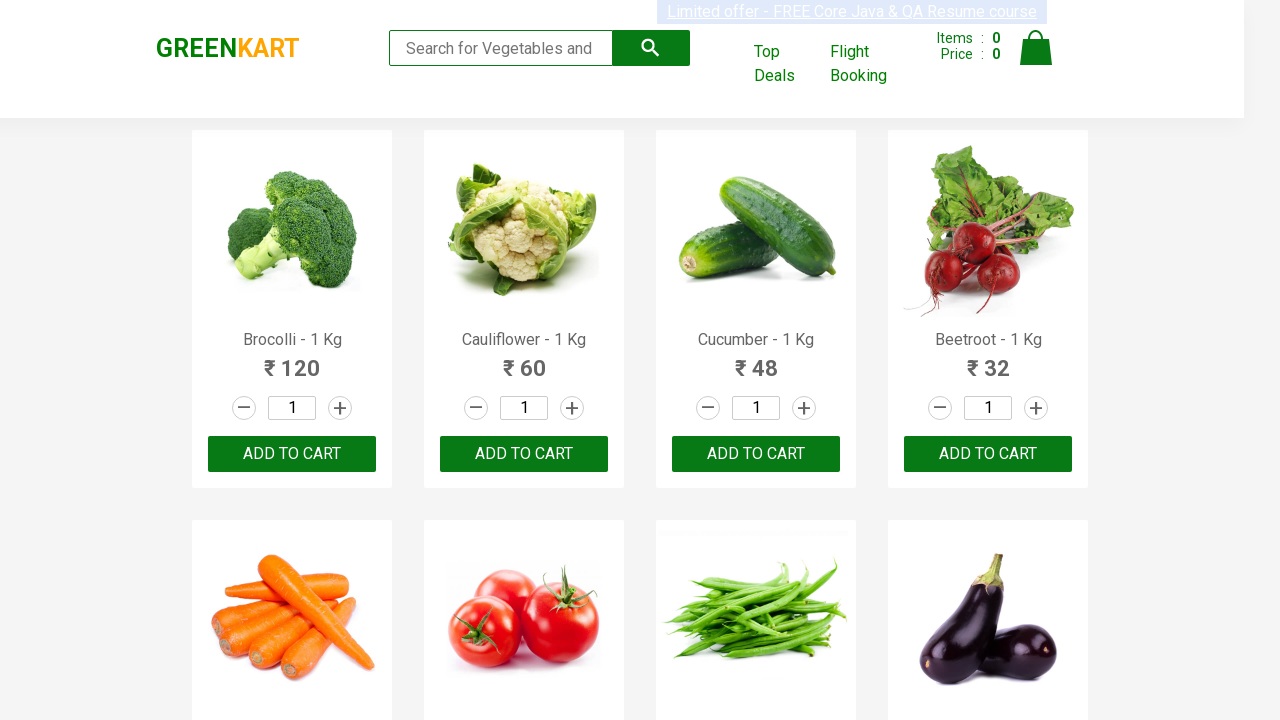

Waited for product list to load
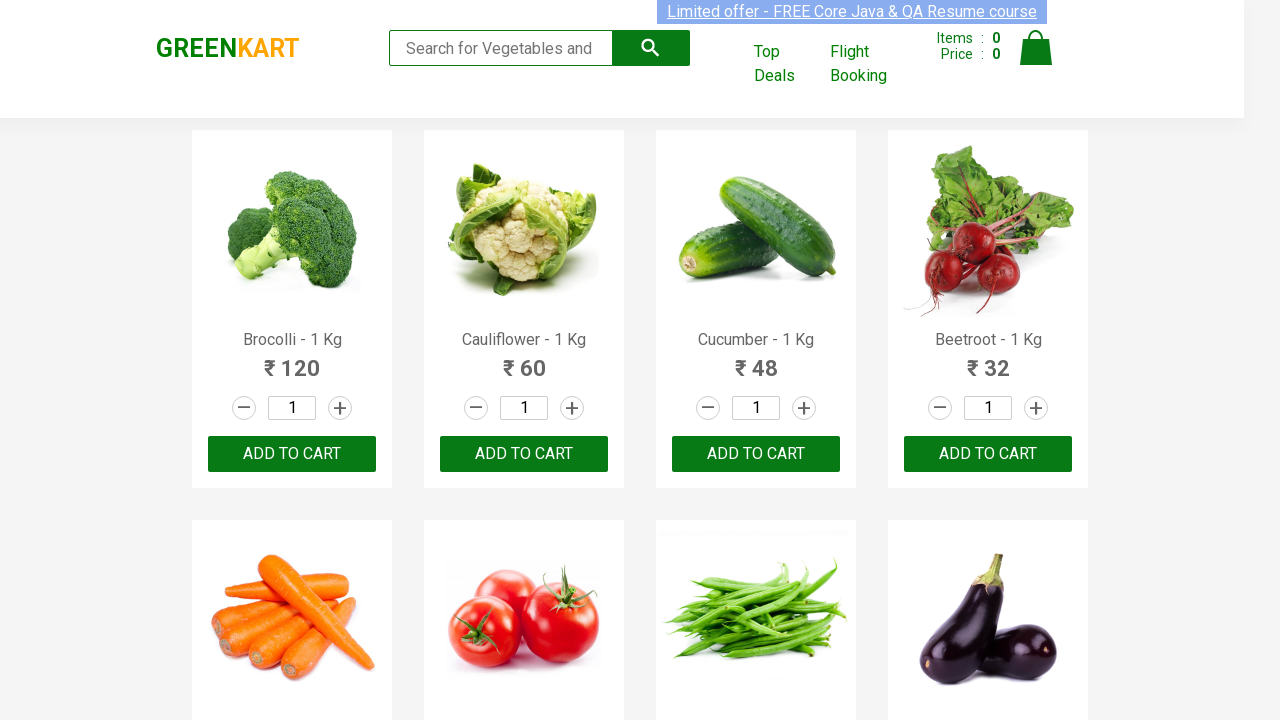

Retrieved all product names from the product list
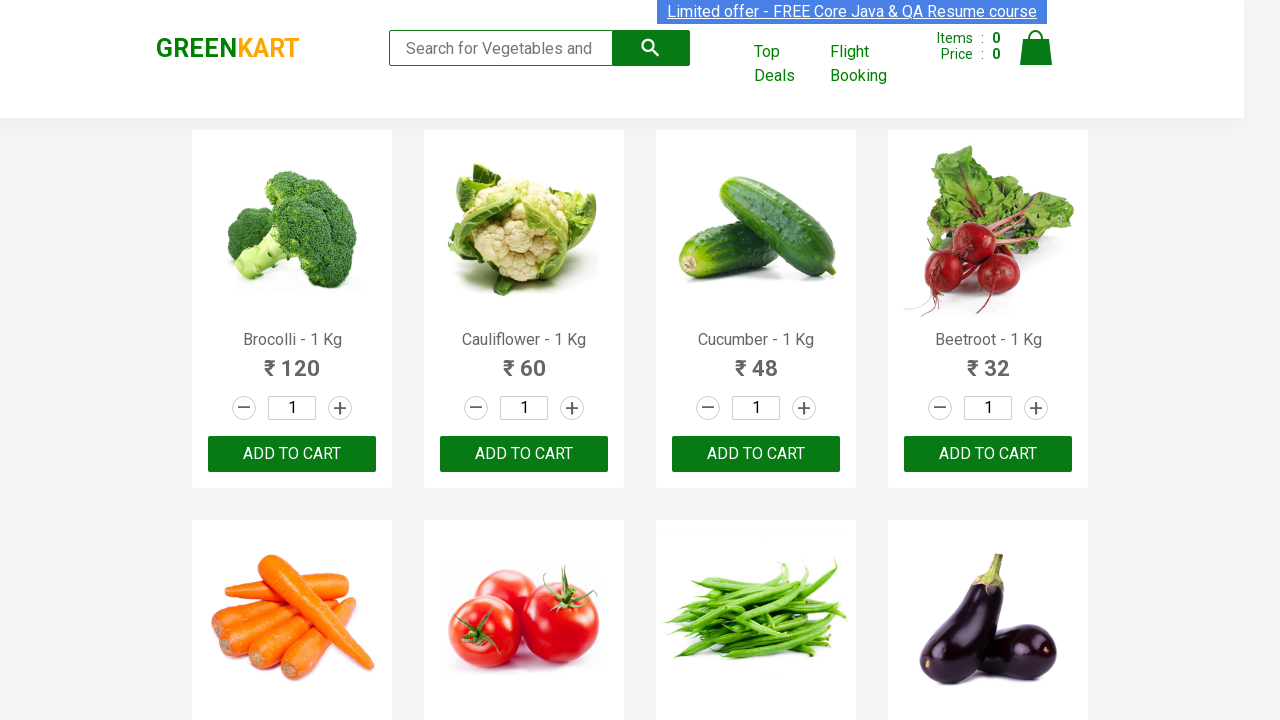

Found Cucumber product at index 2 and clicked ADD TO CART button at (756, 454) on xpath=//button[text()='ADD TO CART'] >> nth=2
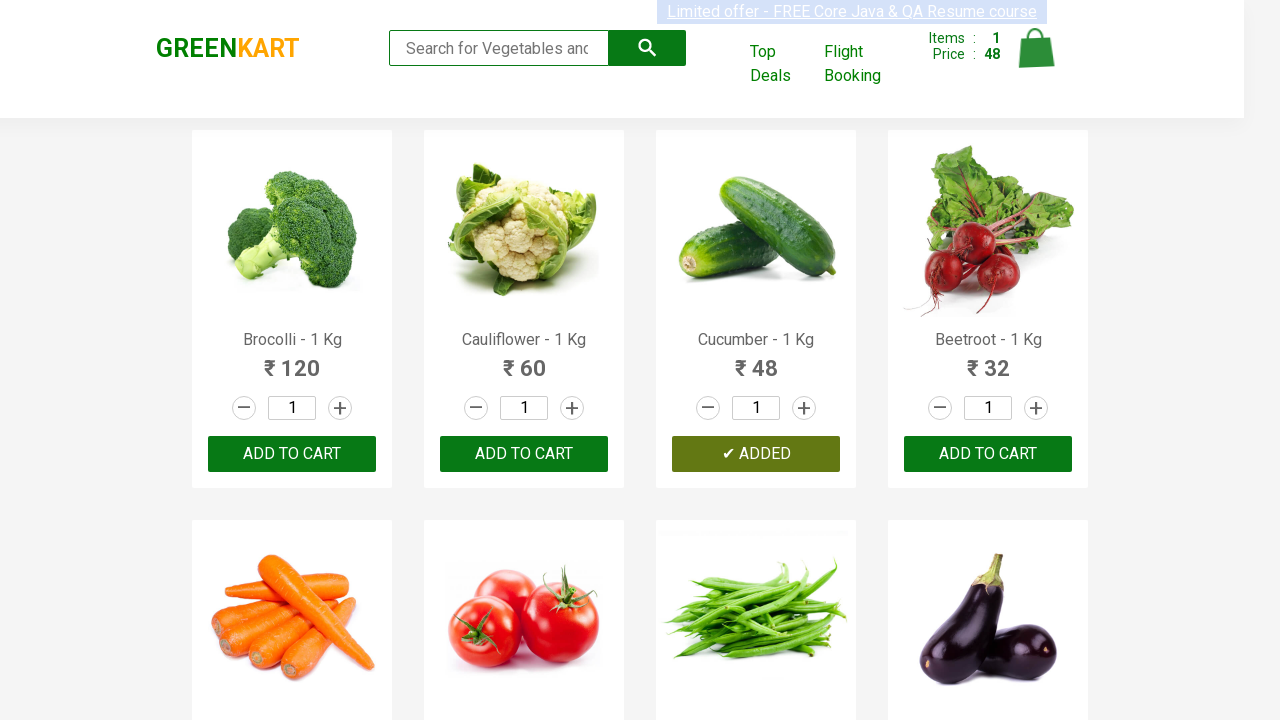

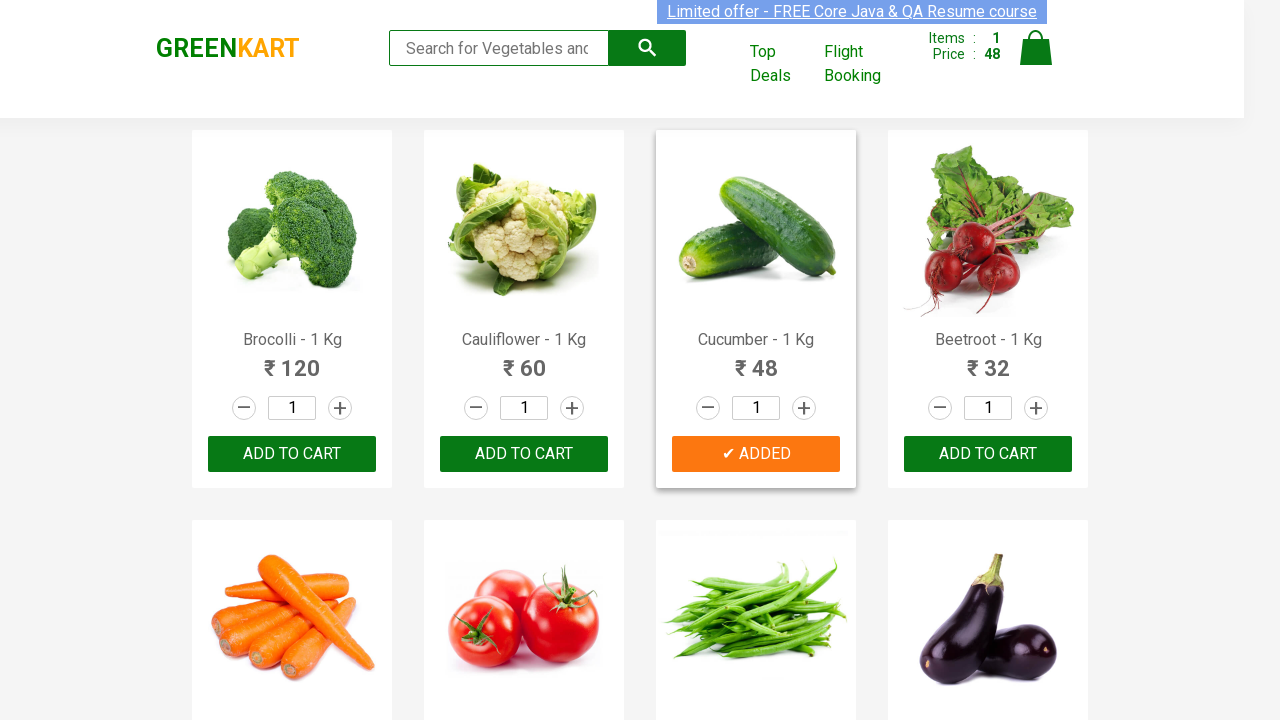